Tests user registration on ParaBank by navigating to the registration page, filling out all required fields with generated fake data (name, address, phone, SSN, username, password), and verifying successful account creation.

Starting URL: https://parabank.parasoft.com/parabank/admin.htm

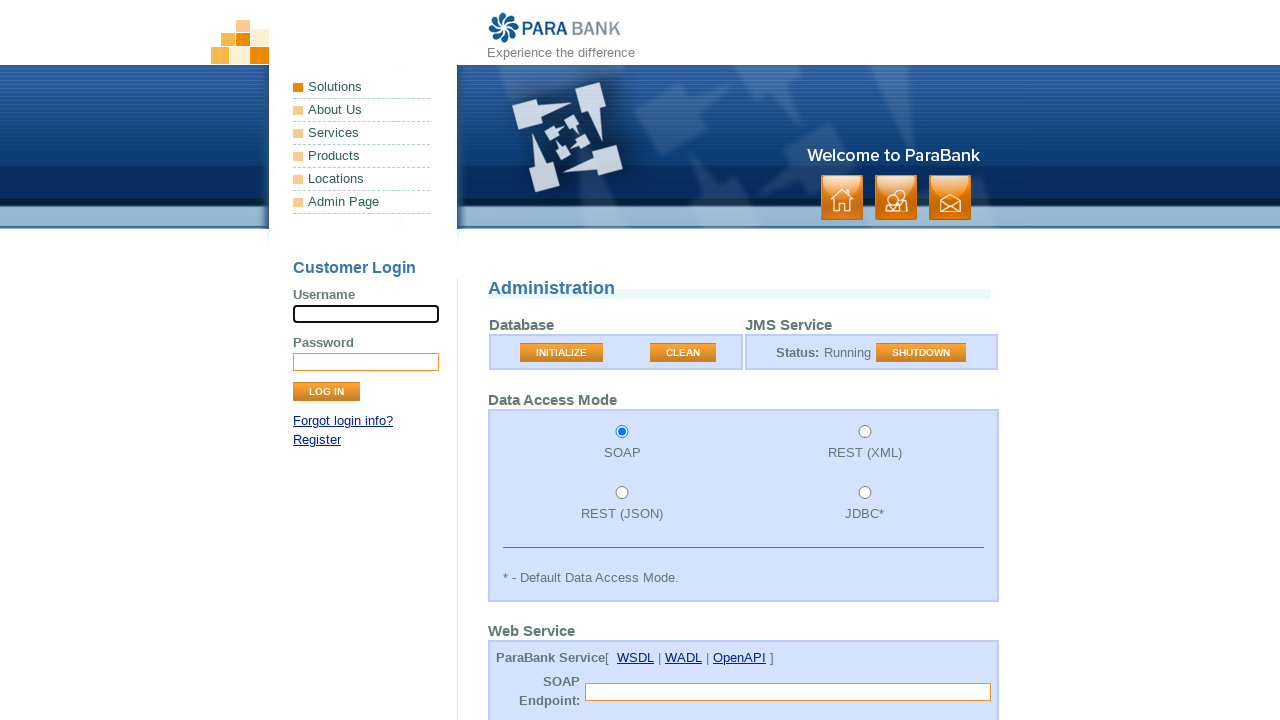

Clicked CLEAN button on admin page to reset database at (683, 353) on button:has-text('CLEAN')
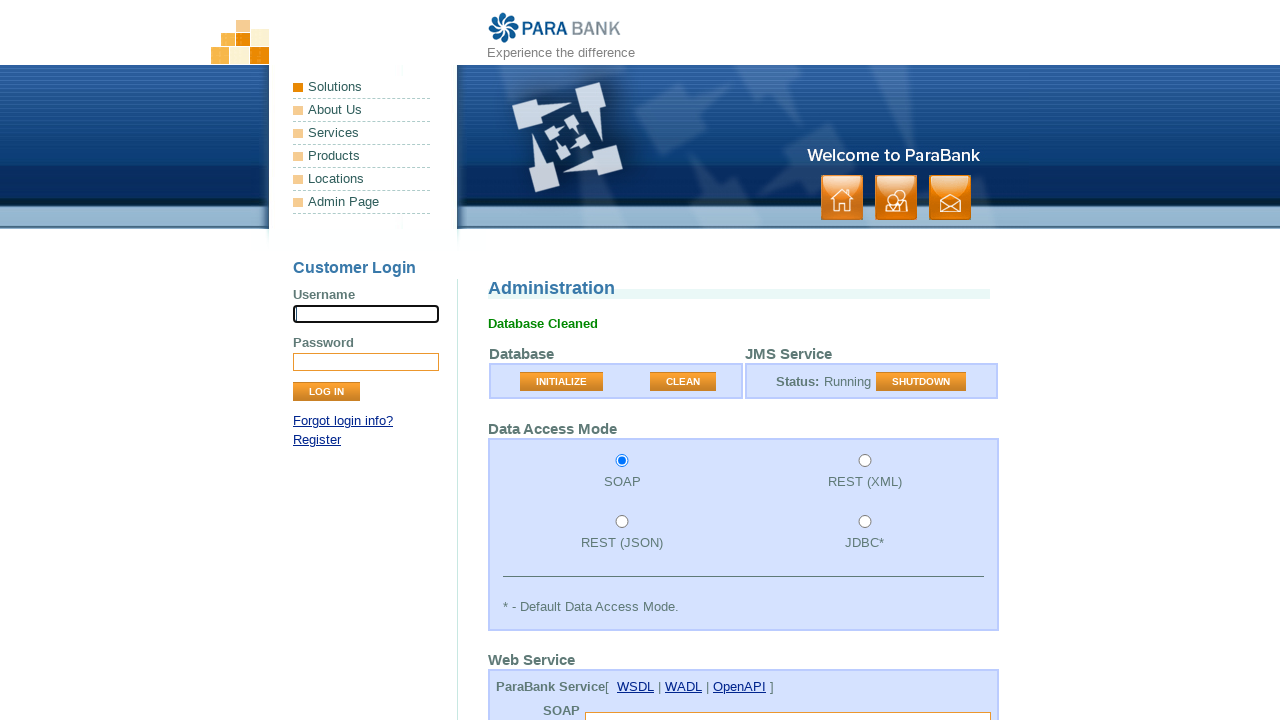

Waited for network idle after clicking CLEAN button
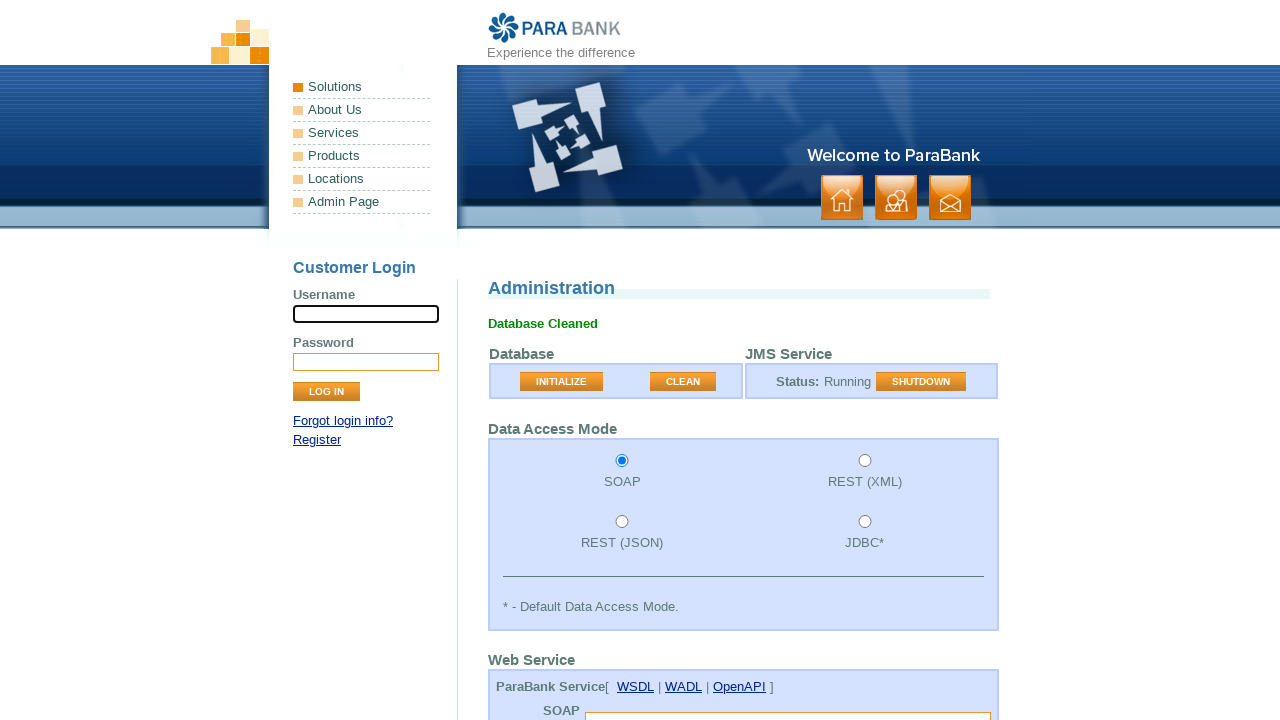

Navigated to ParaBank homepage
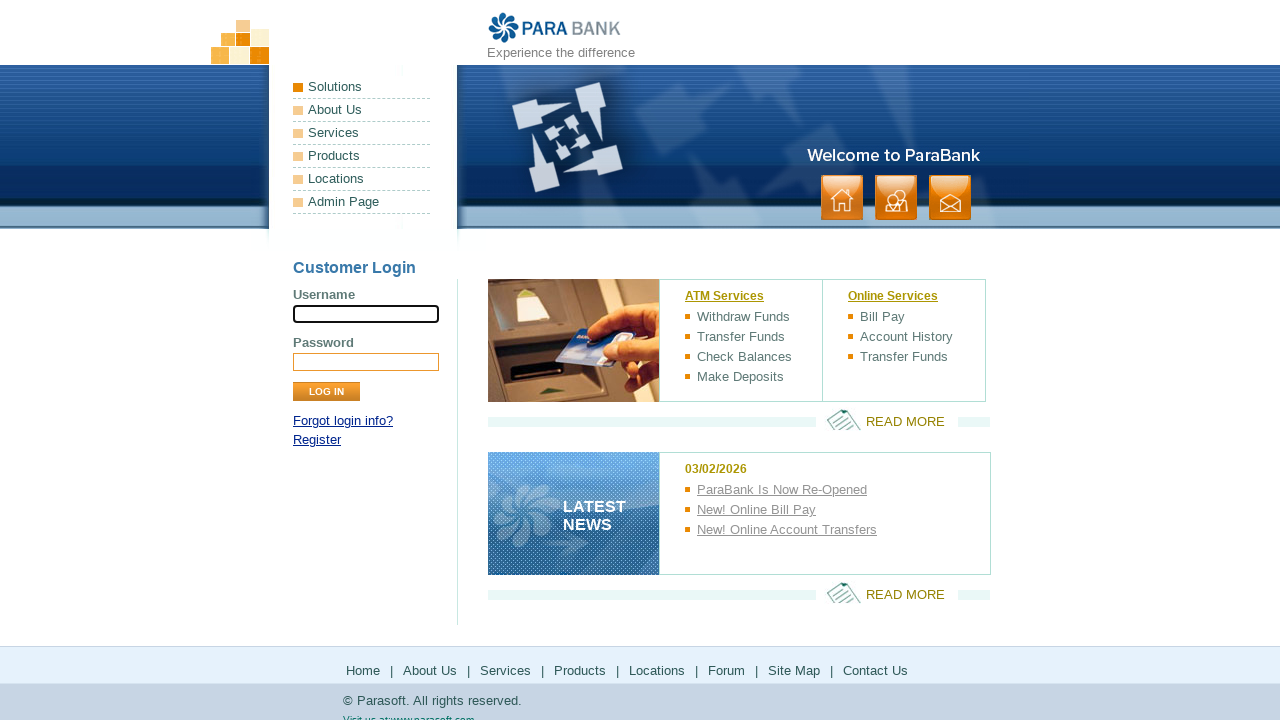

Navigated to registration page
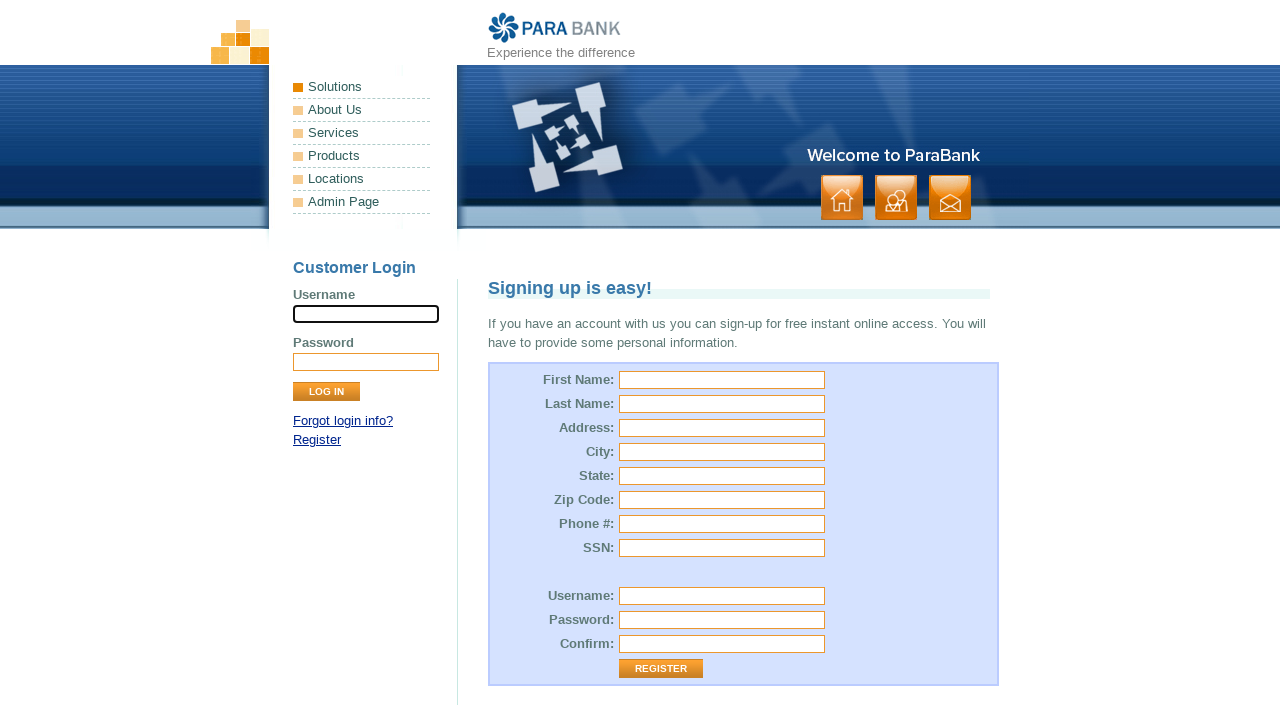

Filled first name field with 'Marcus' on [name="customer.firstName"]
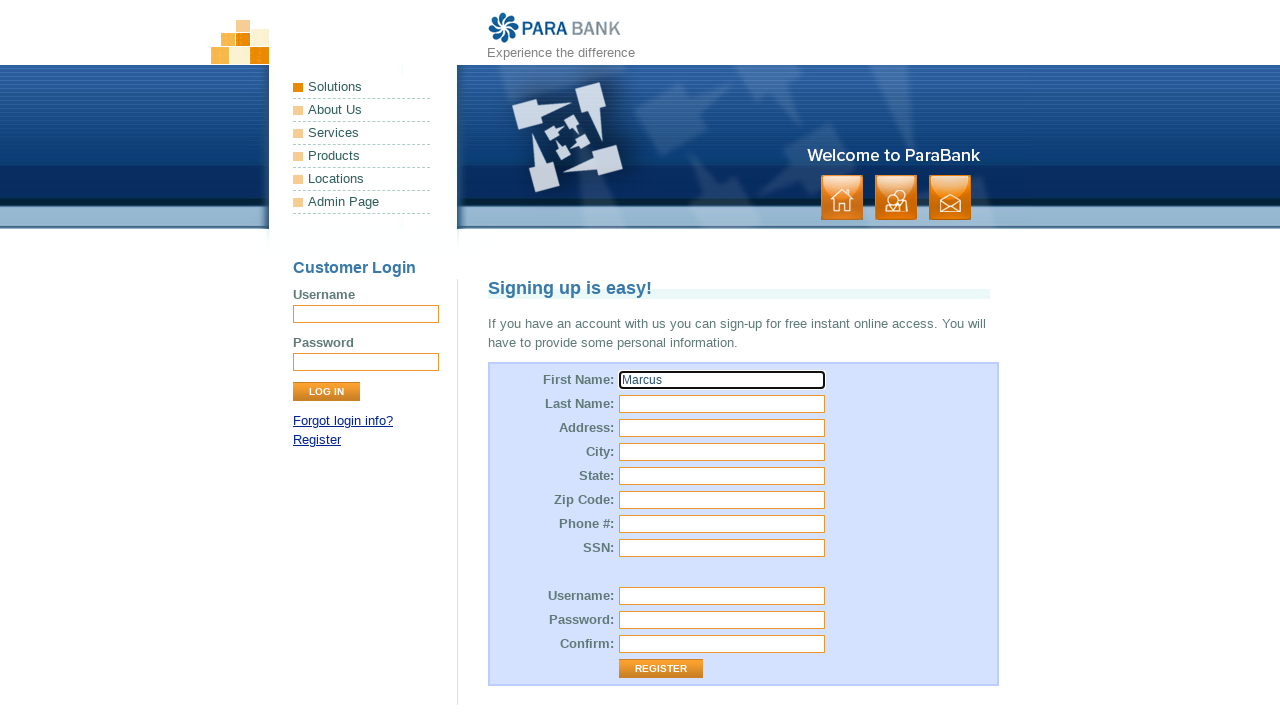

Filled last name field with 'Thompson' on [name="customer.lastName"]
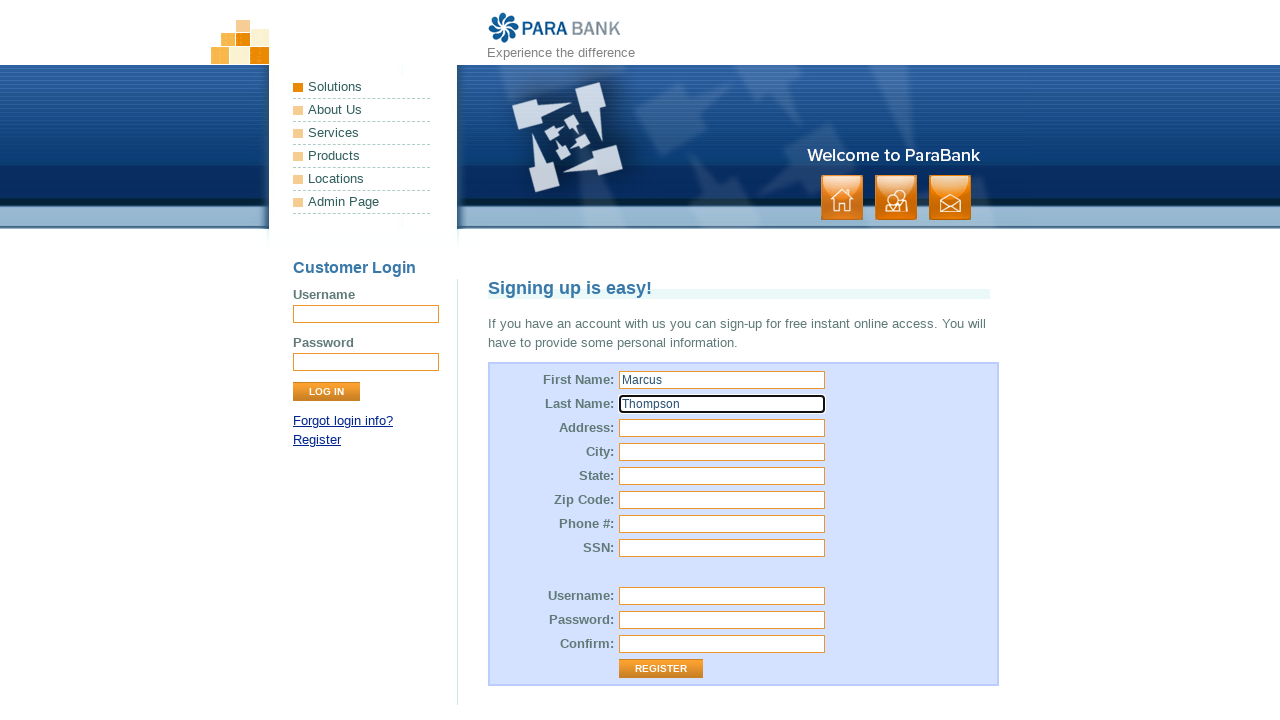

Filled street address field with '742 Evergreen Terrace' on [name="customer.address.street"]
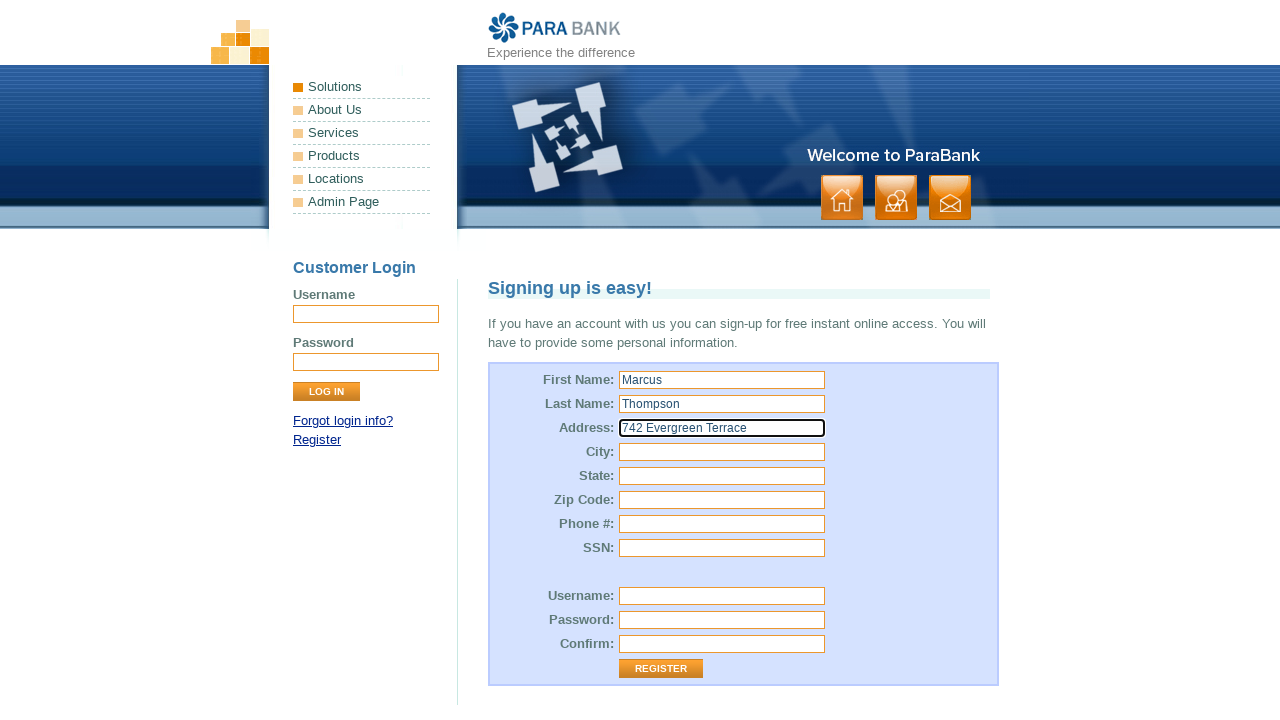

Filled city field with 'Springfield' on [name="customer.address.city"]
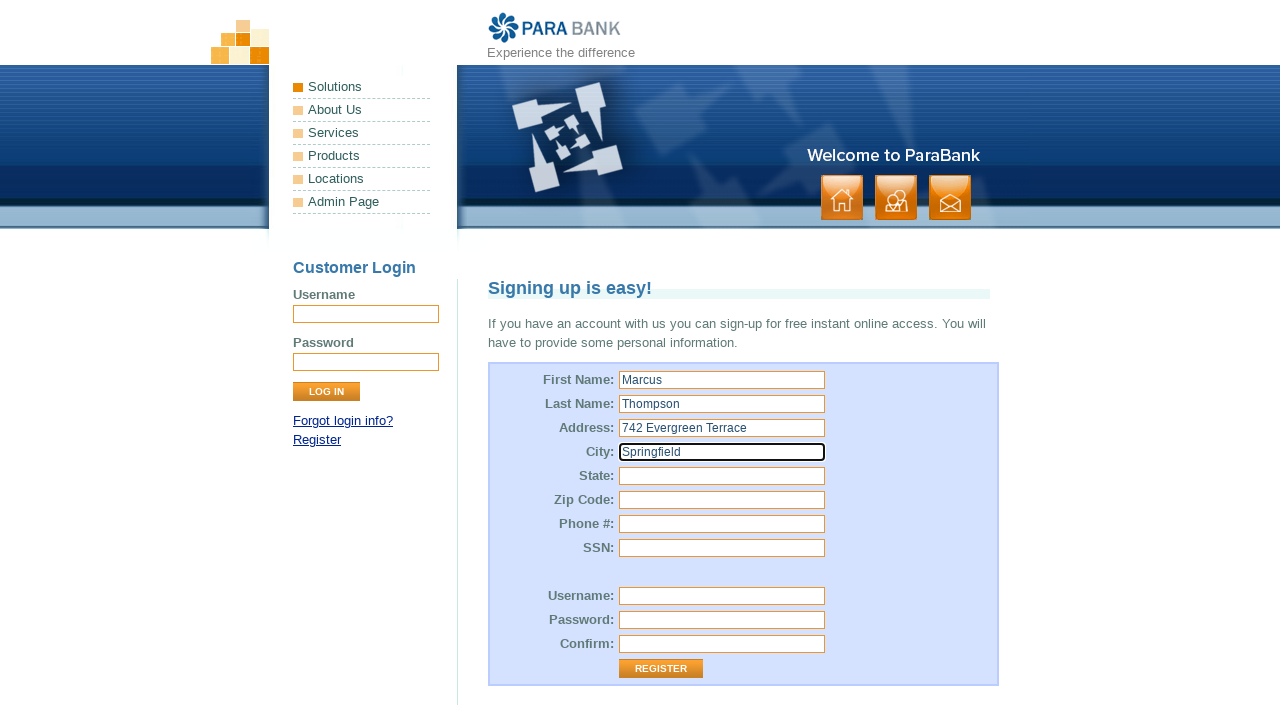

Filled state field with 'Illinois' on [name="customer.address.state"]
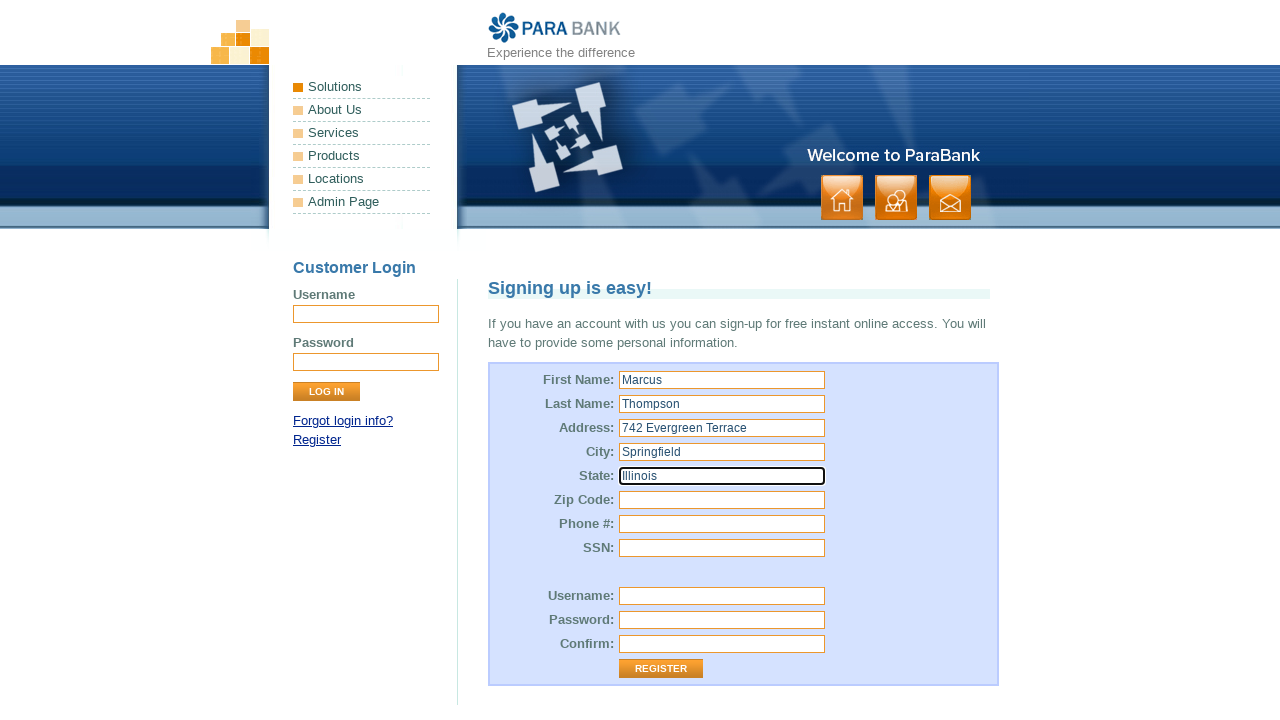

Filled zip code field with '62701' on [name="customer.address.zipCode"]
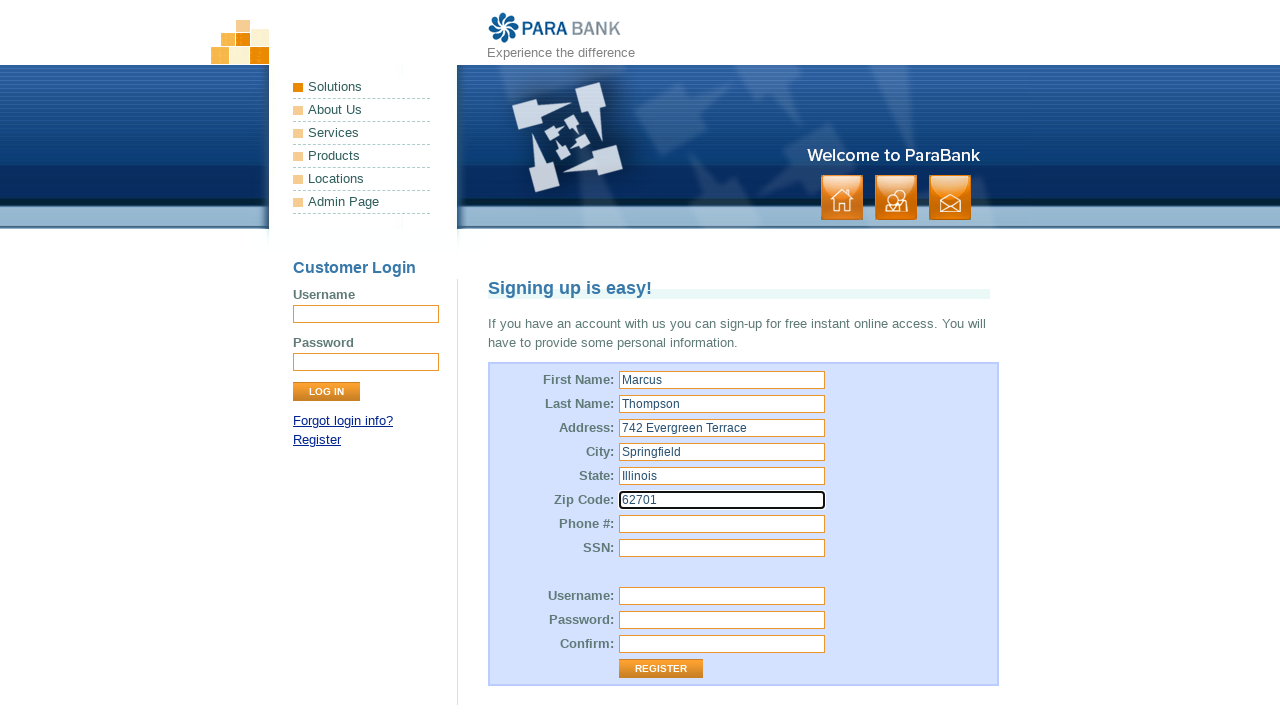

Filled phone number field with '555-123-4567' on [name="customer.phoneNumber"]
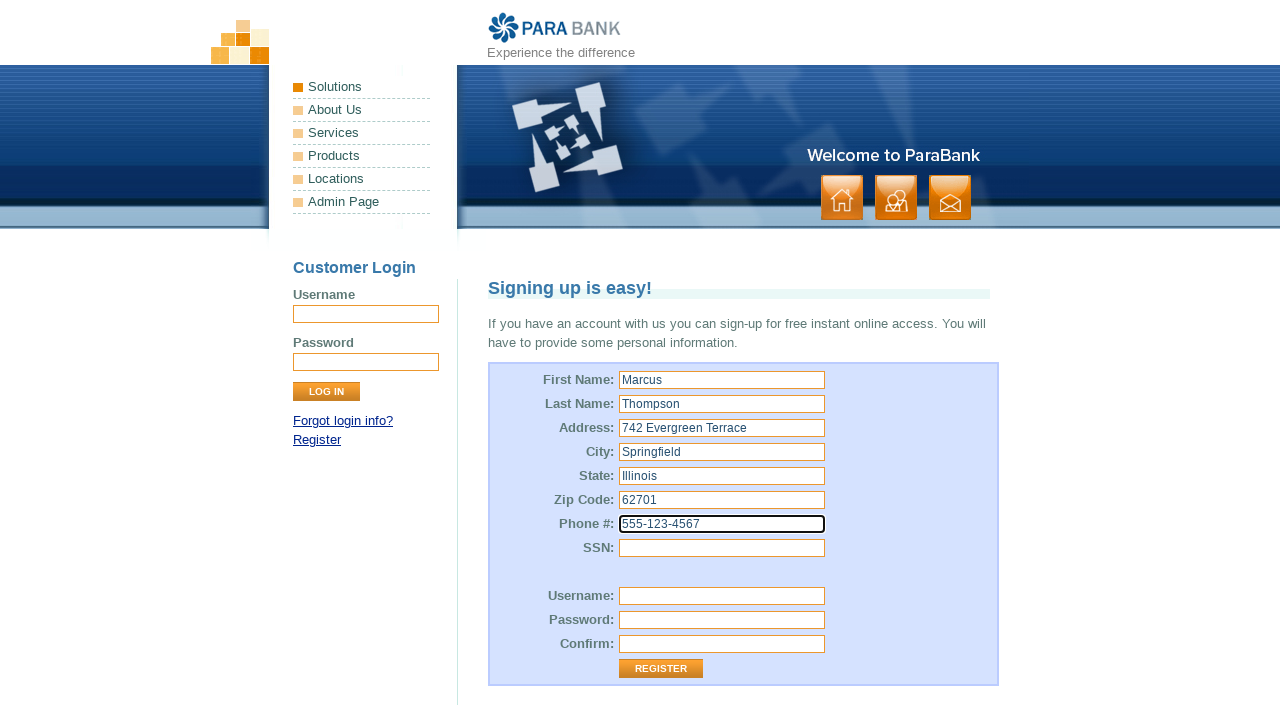

Filled SSN field with '123-45-6789' on [name="customer.ssn"]
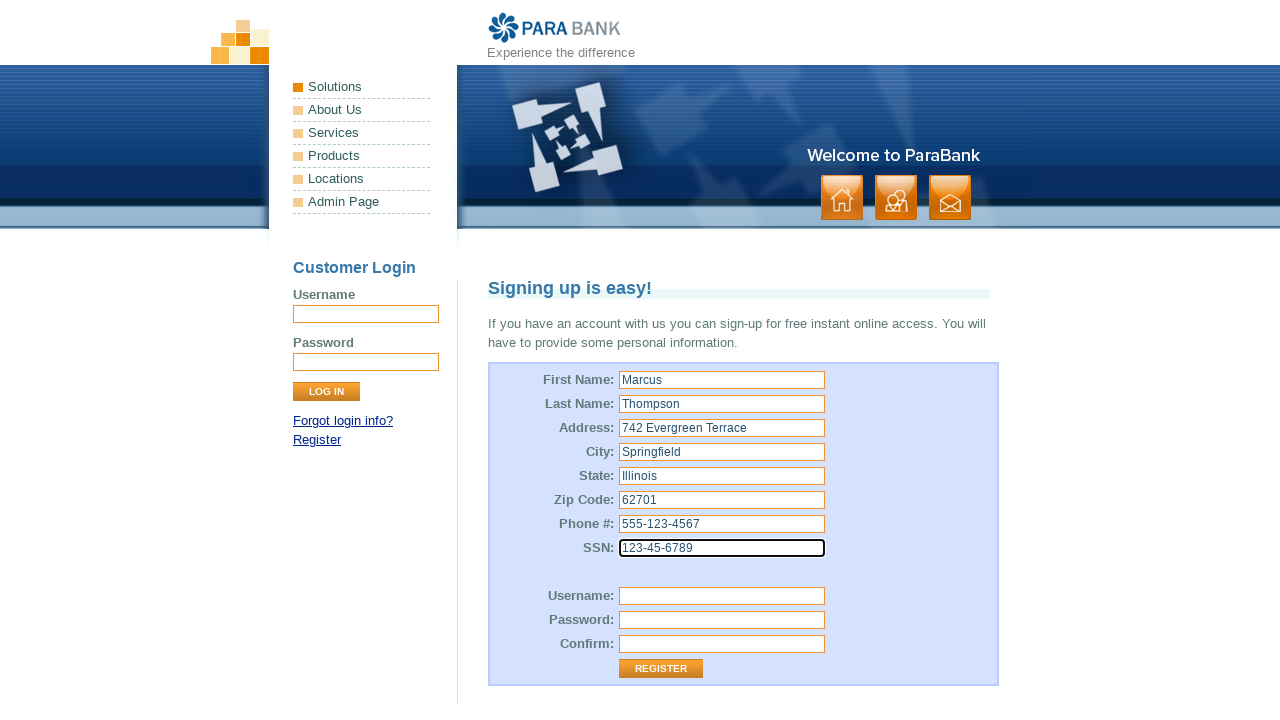

Filled username field with 'mthompson2024' on [name="customer.username"]
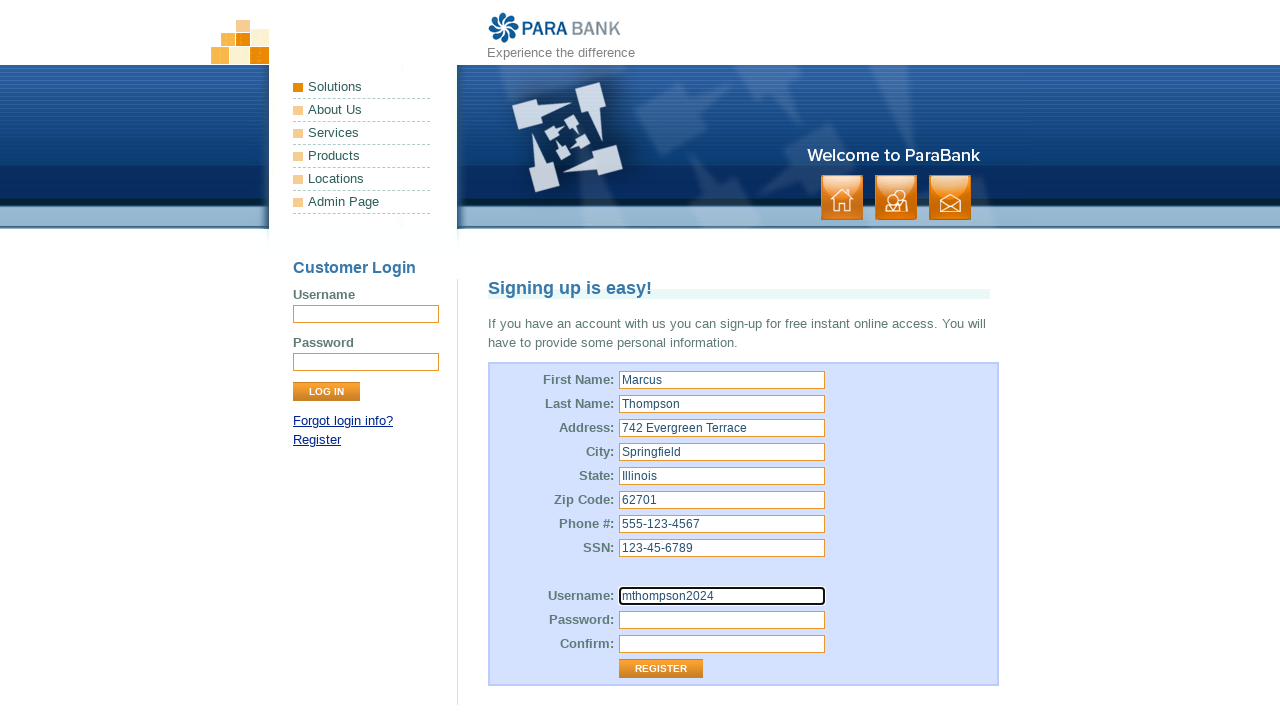

Filled password field with 'SecurePass123!' on [name="customer.password"]
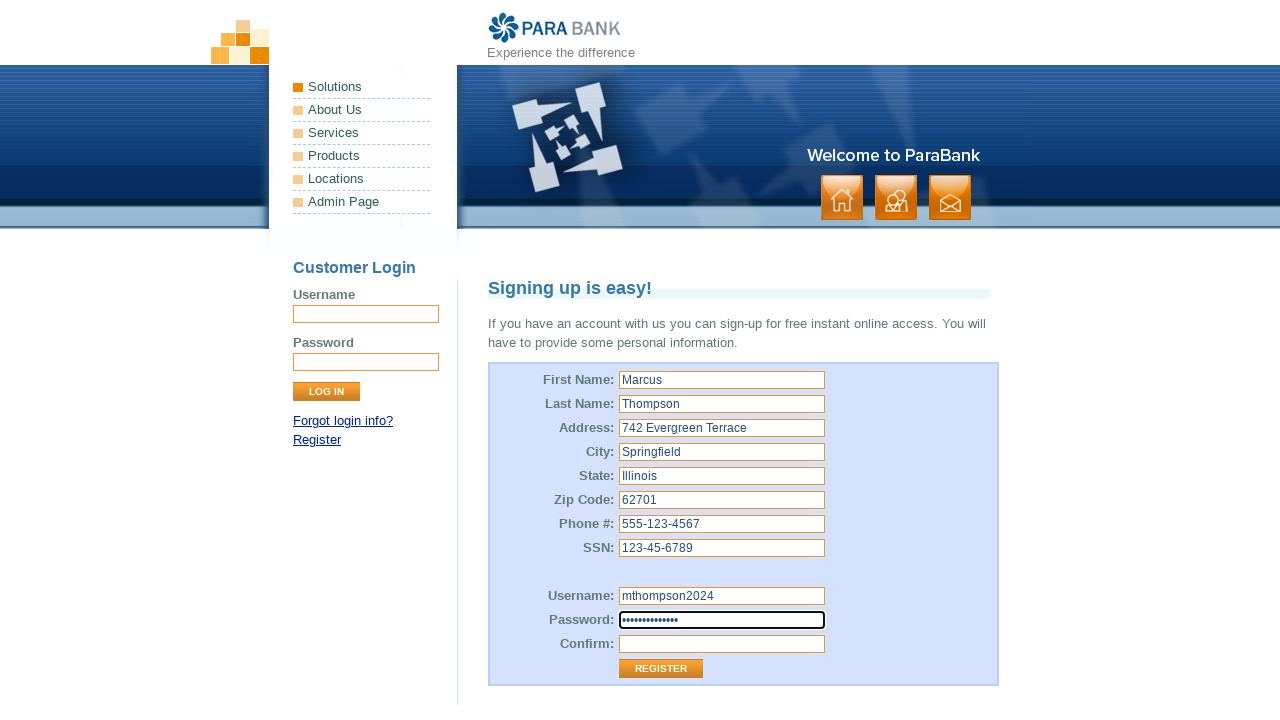

Filled repeated password field with 'SecurePass123!' on [name="repeatedPassword"]
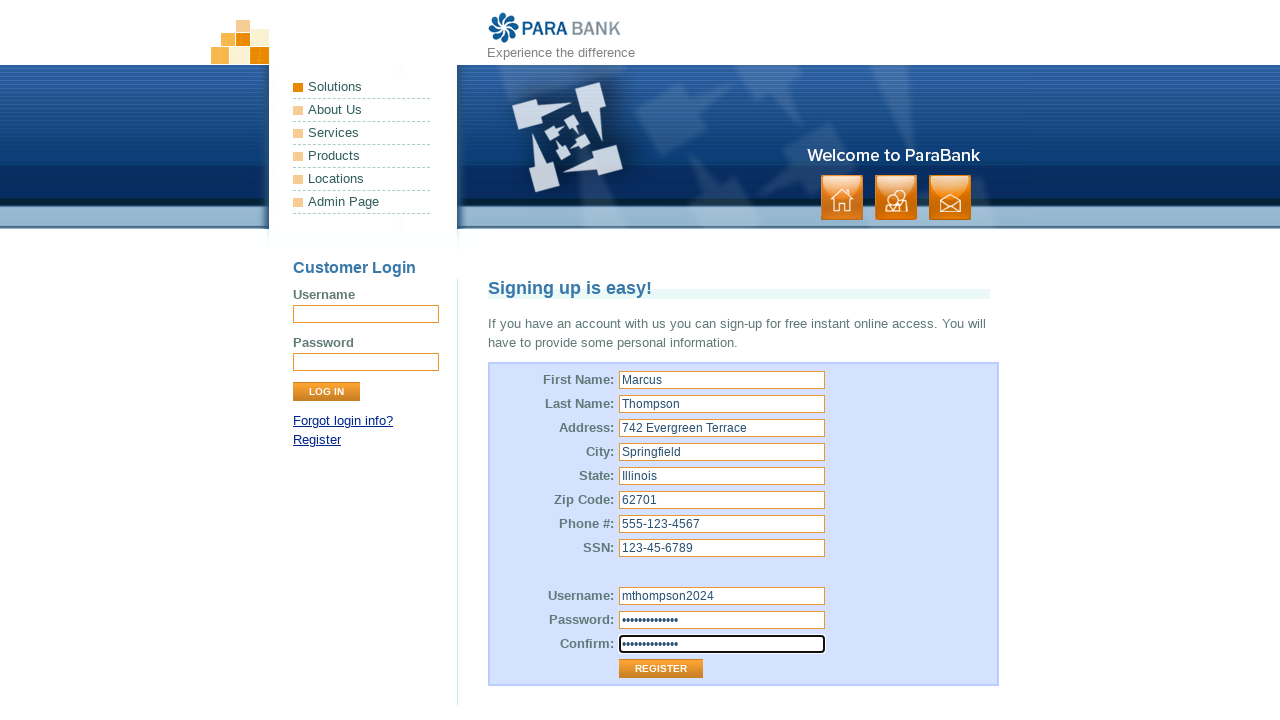

Clicked Register button to submit registration form at (661, 669) on input[value="Register"]
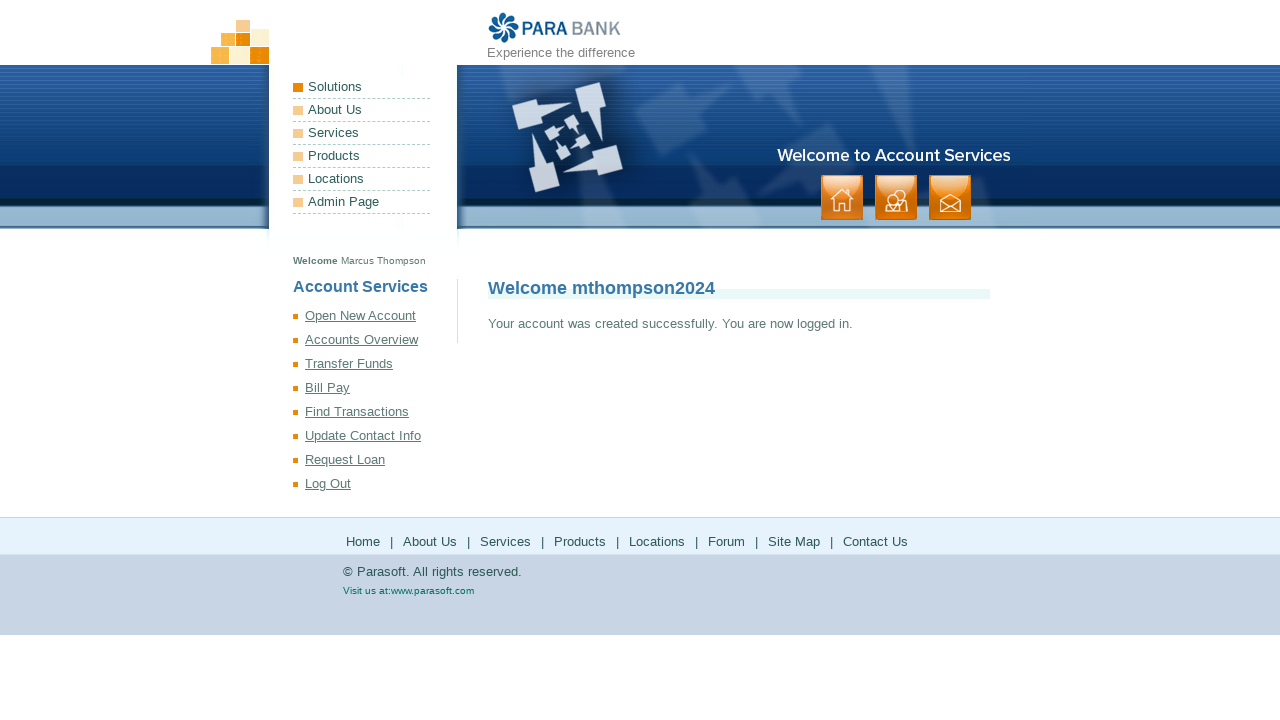

Waited for page to load after registration submission
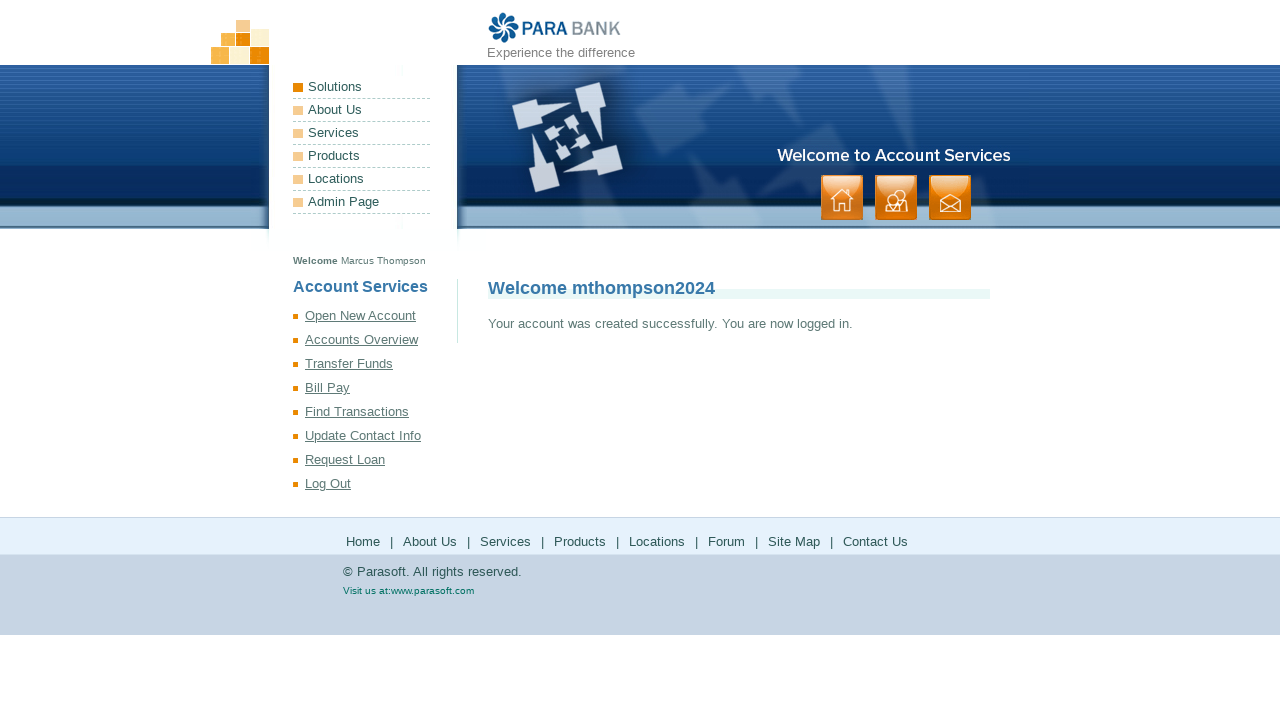

Retrieved success message from registration page
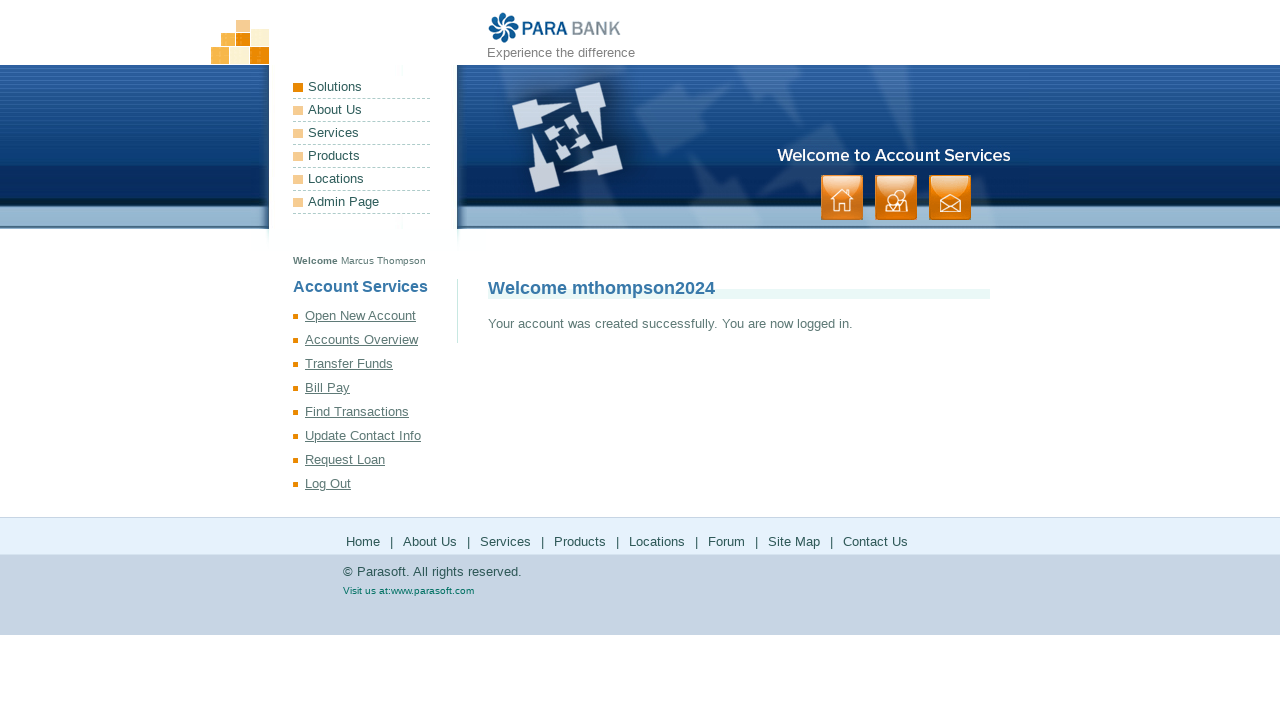

Verified success message: 'Your account was created successfully. You are now logged in.'
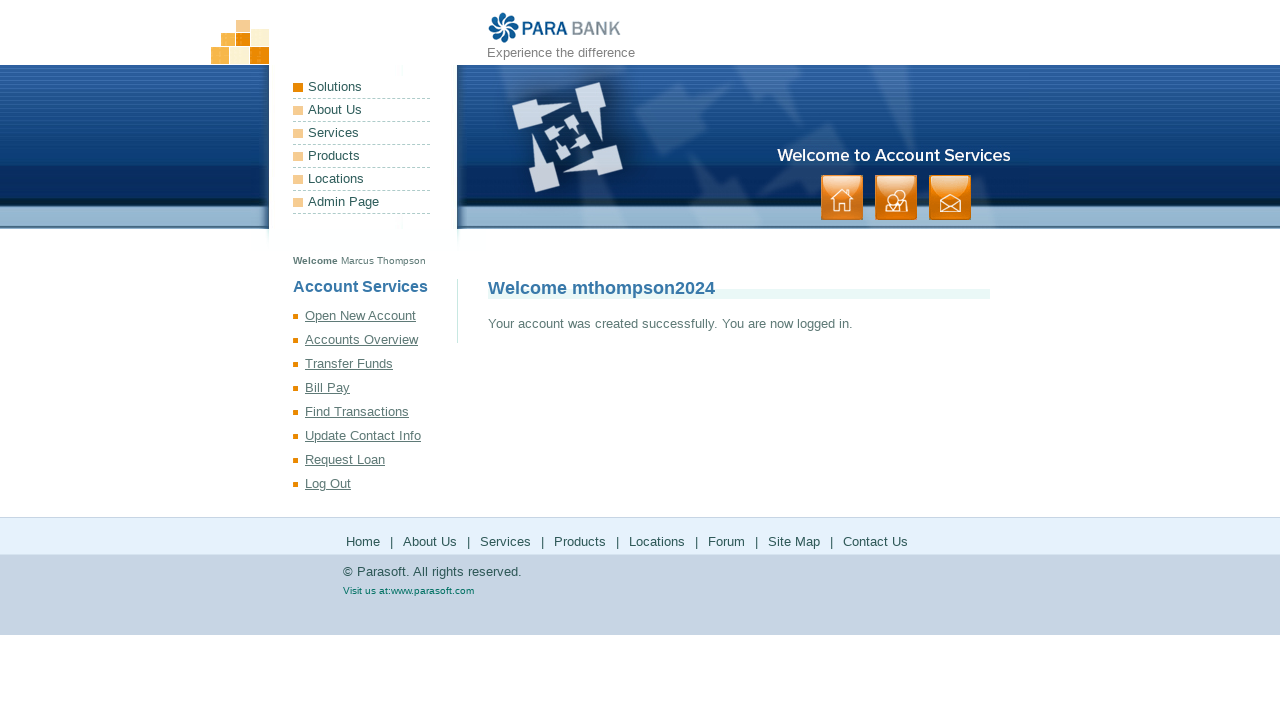

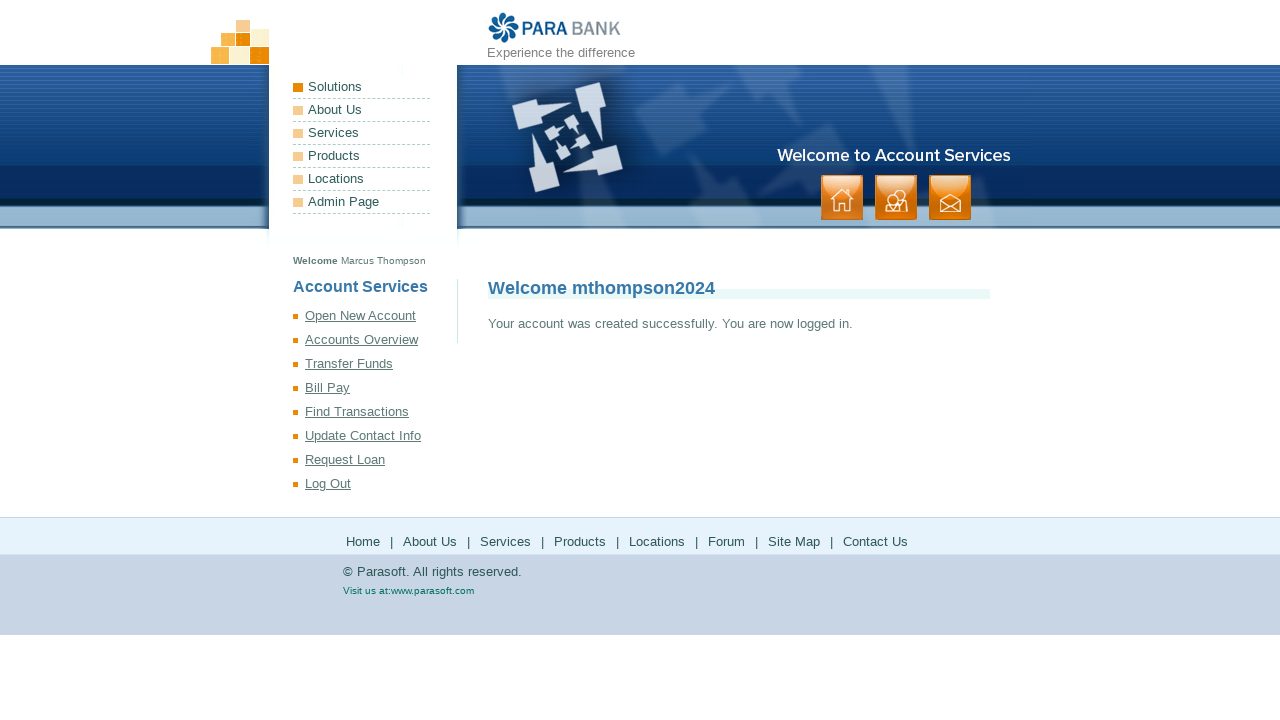